Tests locating and clicking an element by its link text, then verifies navigation to the success page

Starting URL: https://ultimateqa.com/simple-html-elements-for-automation/

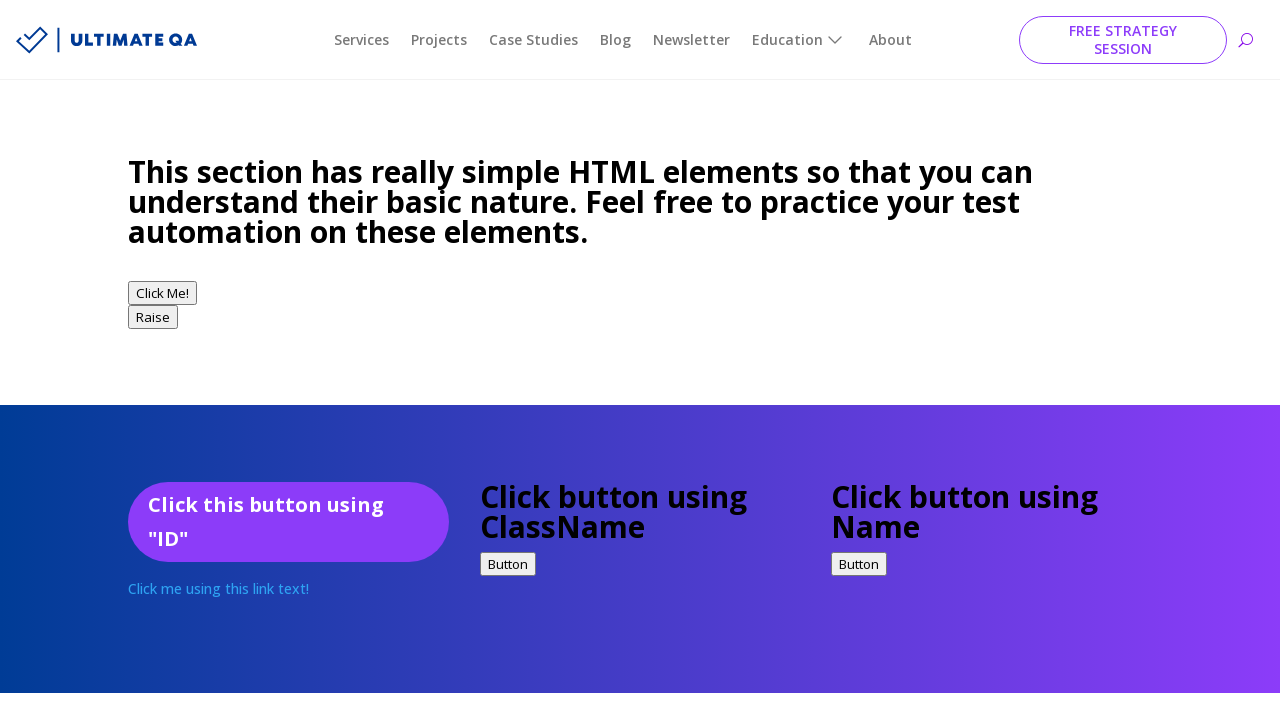

Clicked link with text 'Click this link' at (169, 361) on text=Click this link
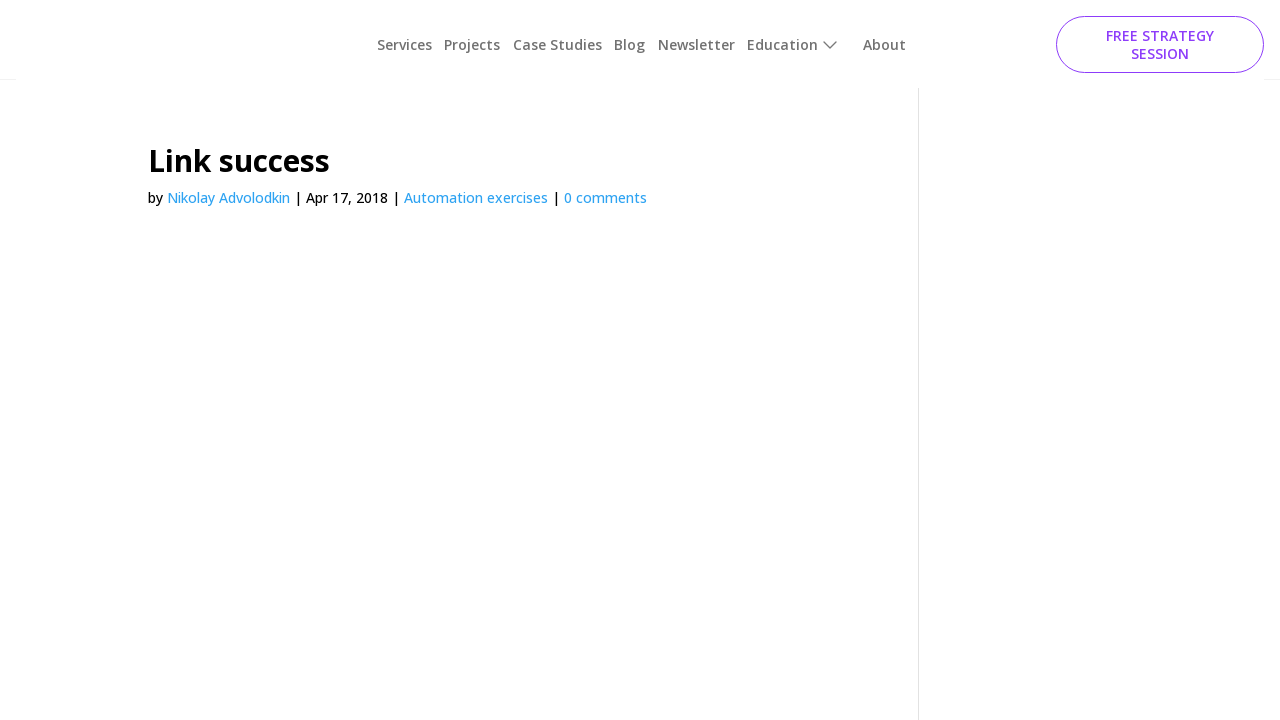

Waited for page to load (domcontentloaded)
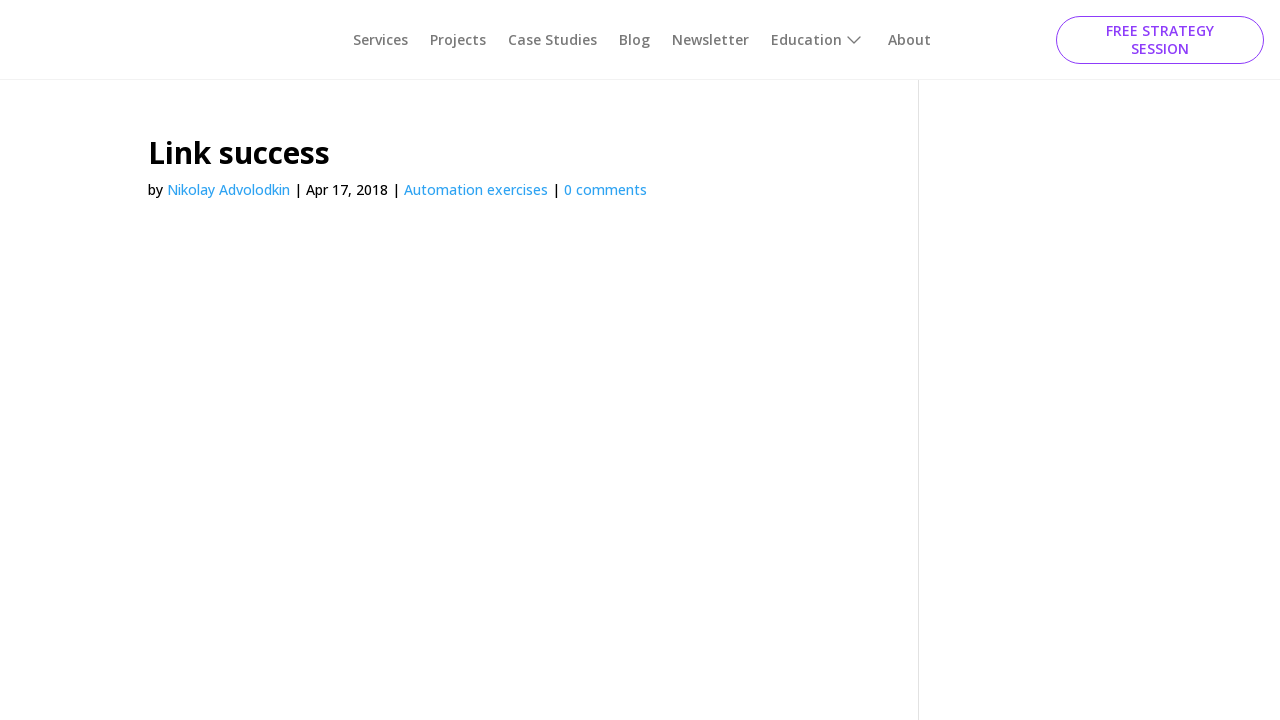

Verified page title is 'Link success - Ultimate QA'
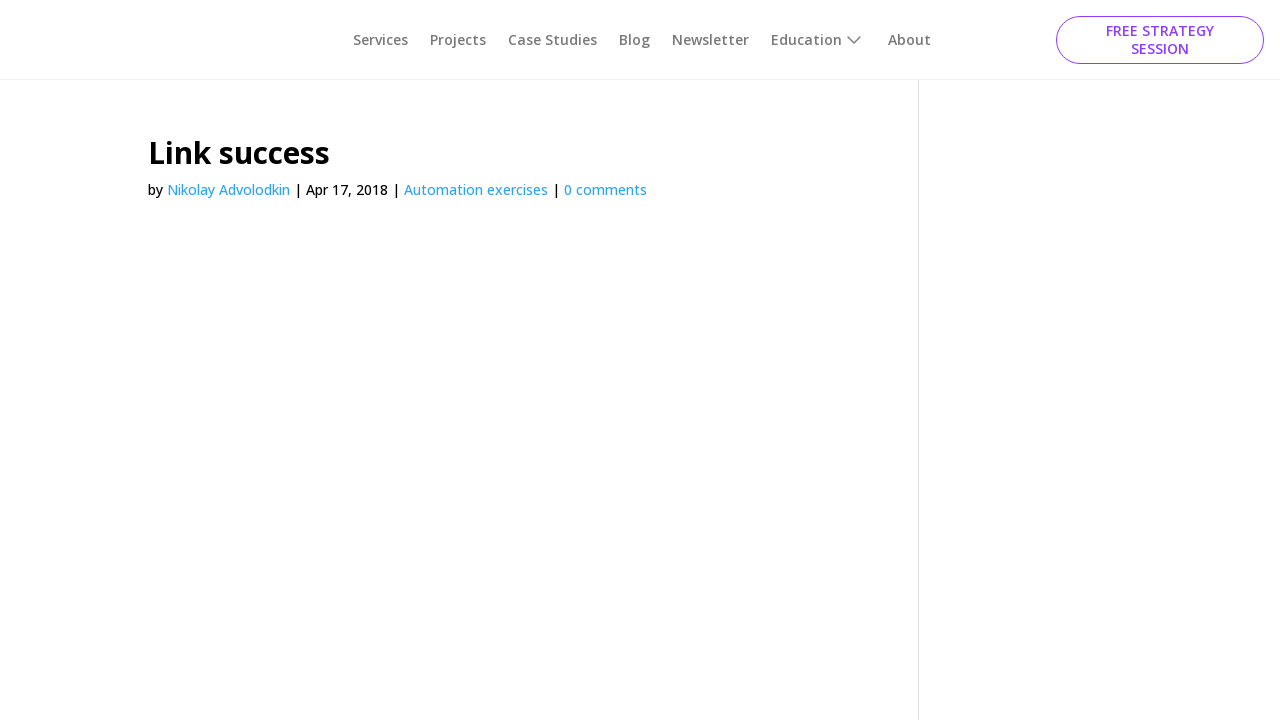

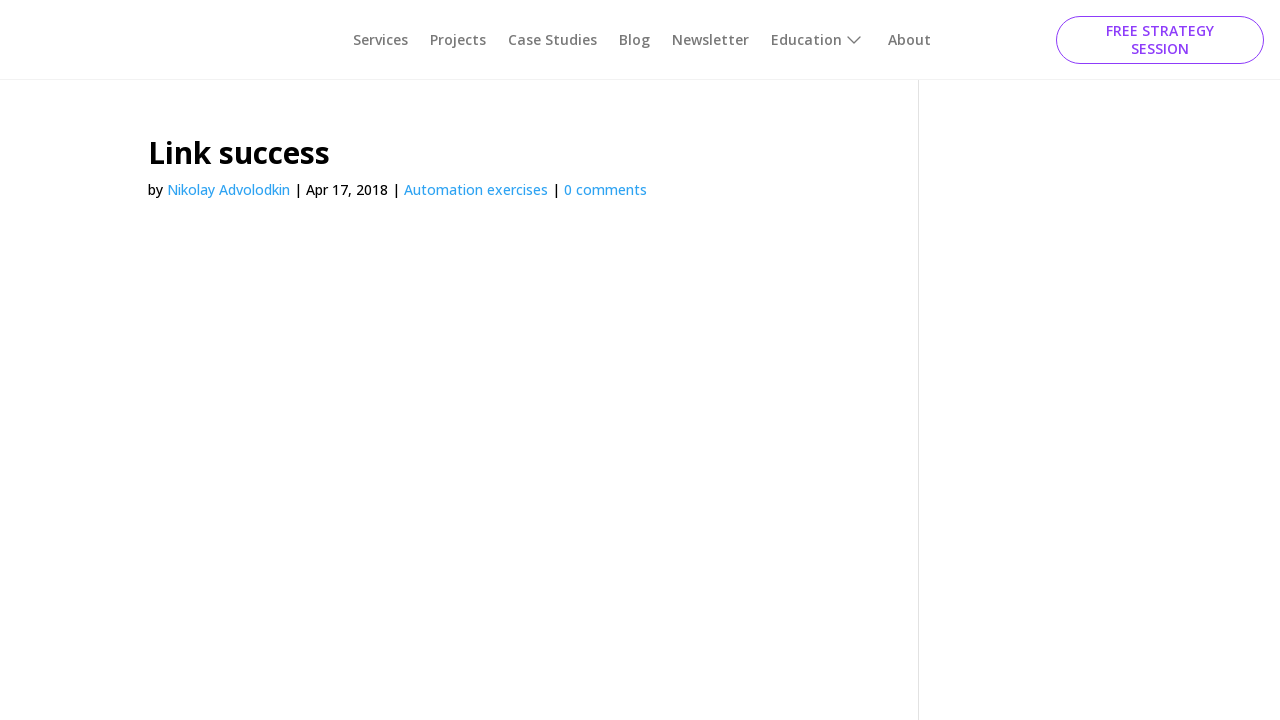